Tests error message when attempting to login without providing username or password

Starting URL: https://www.saucedemo.com/

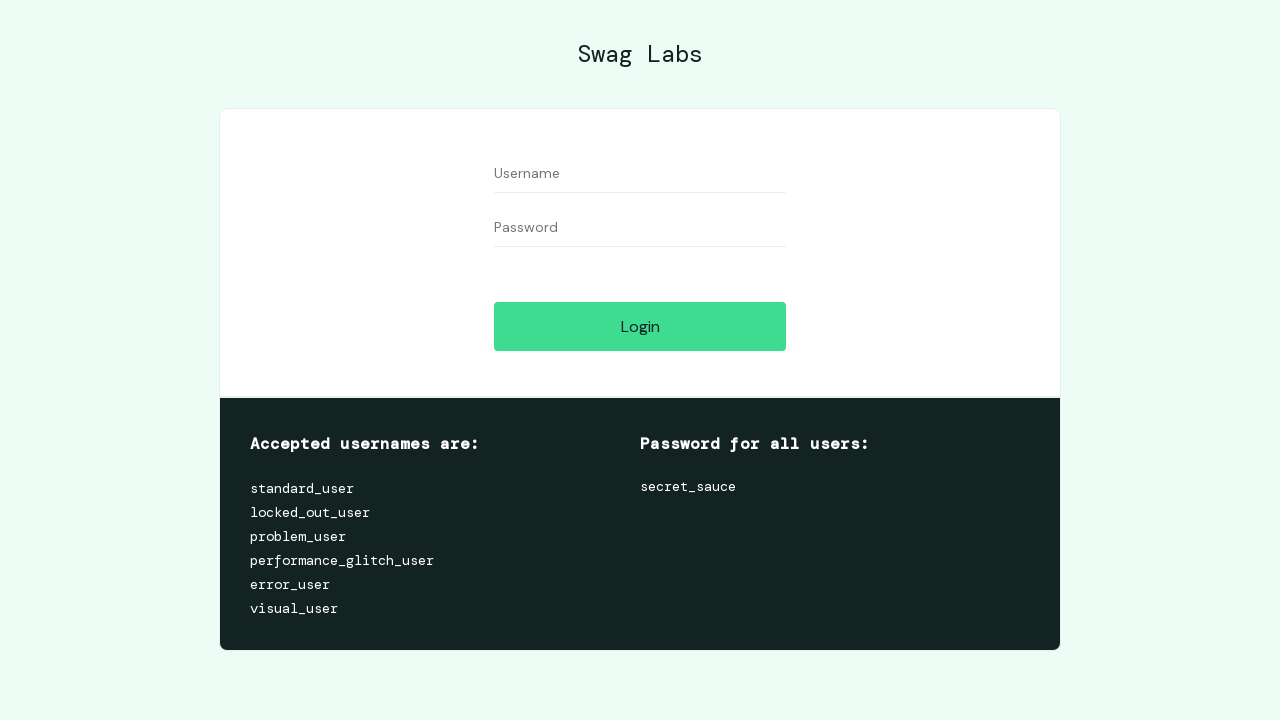

Clicked login button without entering username or password at (640, 326) on #login-button
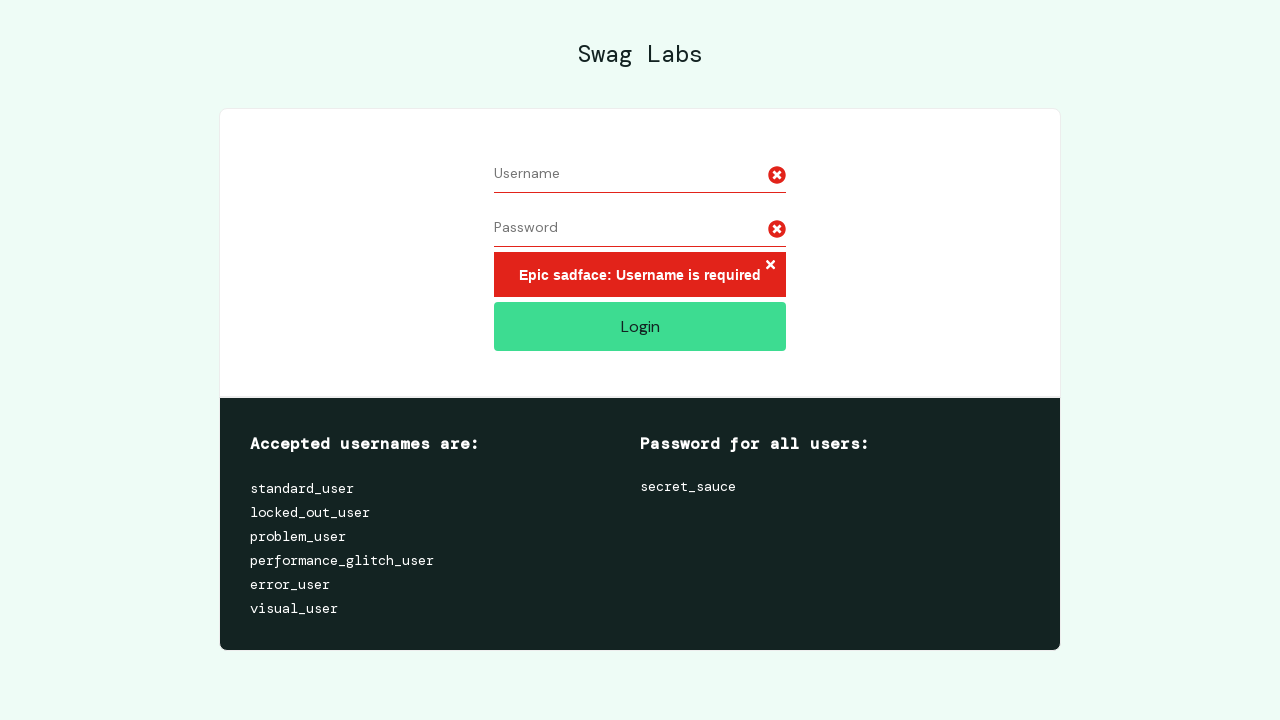

Error message appeared on page
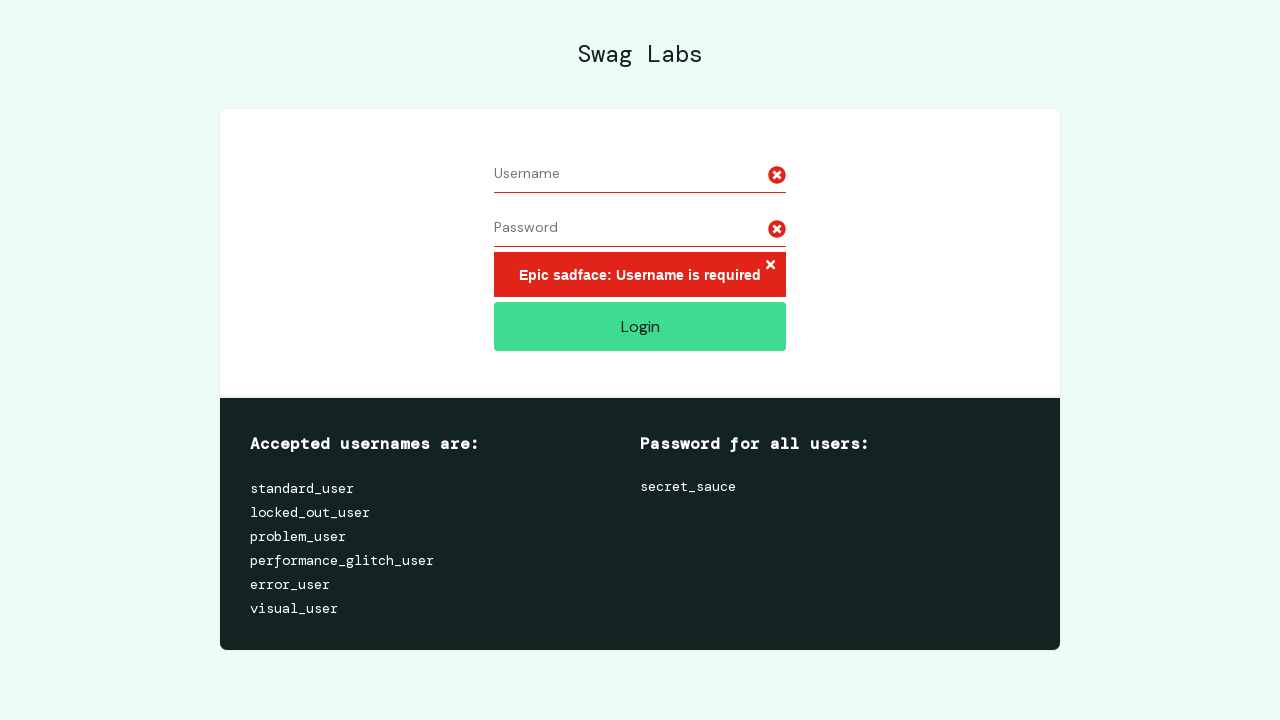

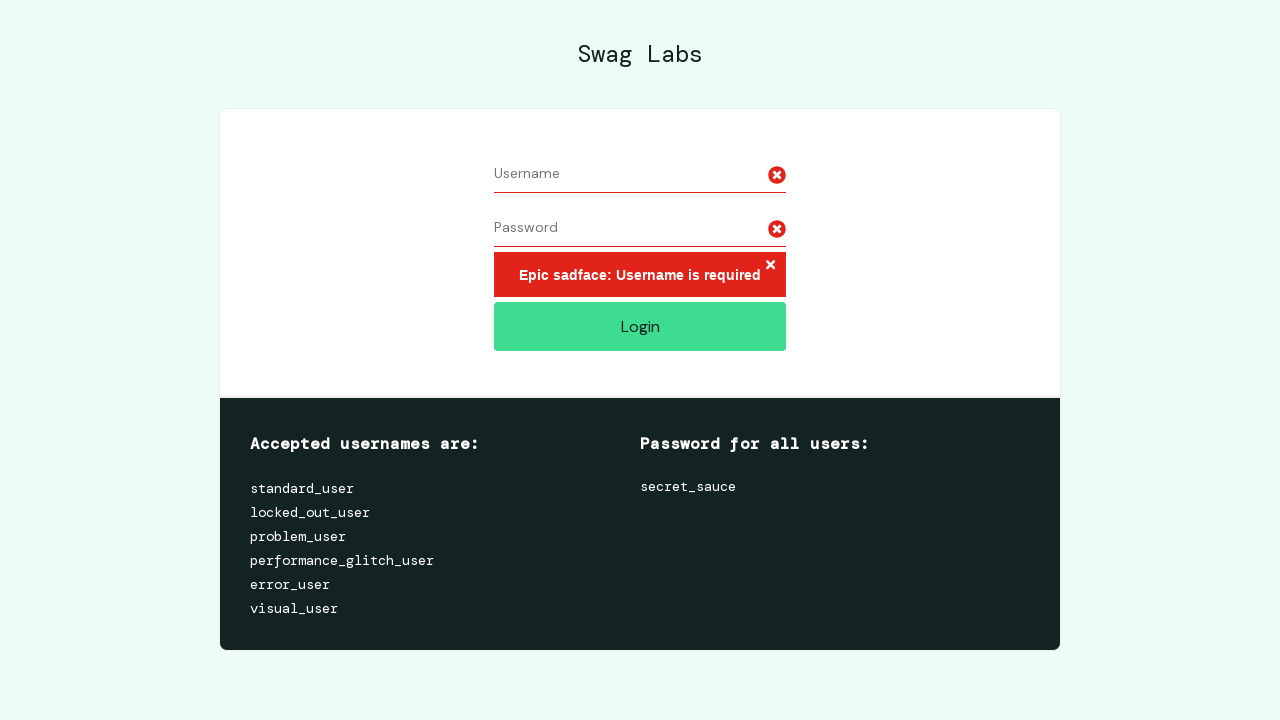